Searches for a doctor's registration information on the BMDC verification website by entering a registration number and submitting the search

Starting URL: https://verify.bmdc.org.bd/

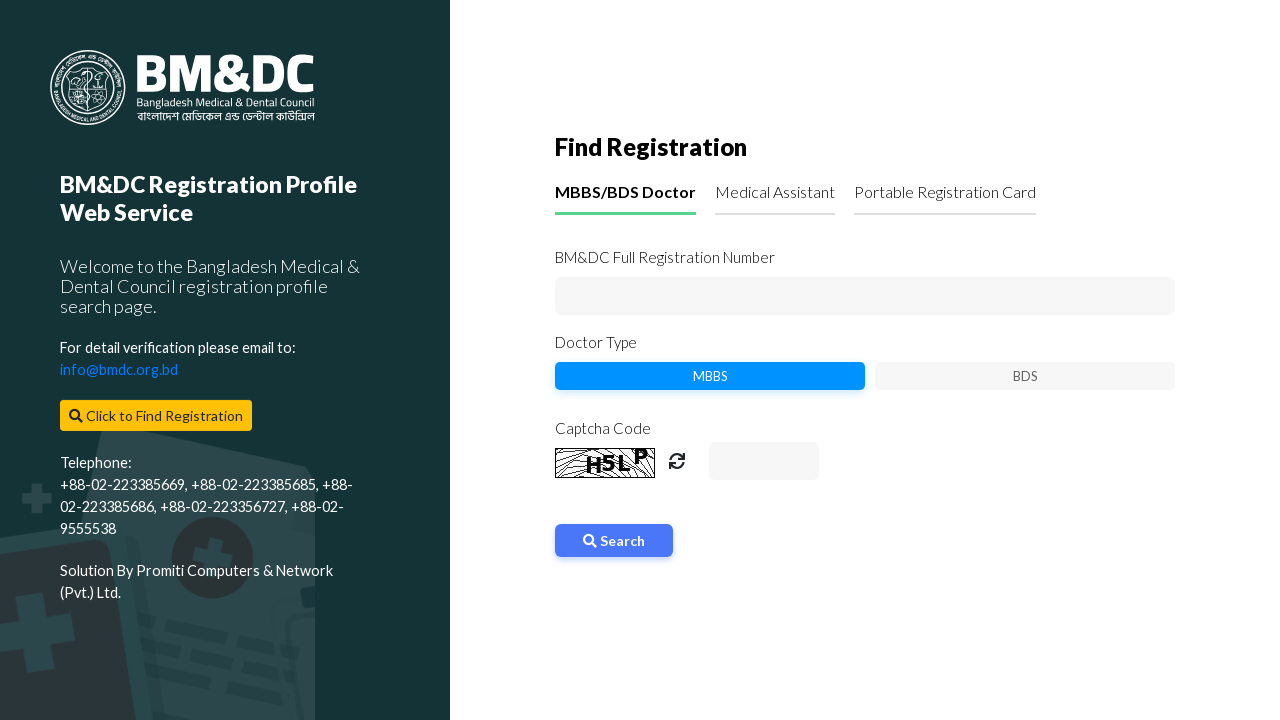

Filled registration number field with '40562' on #reg_ful_no
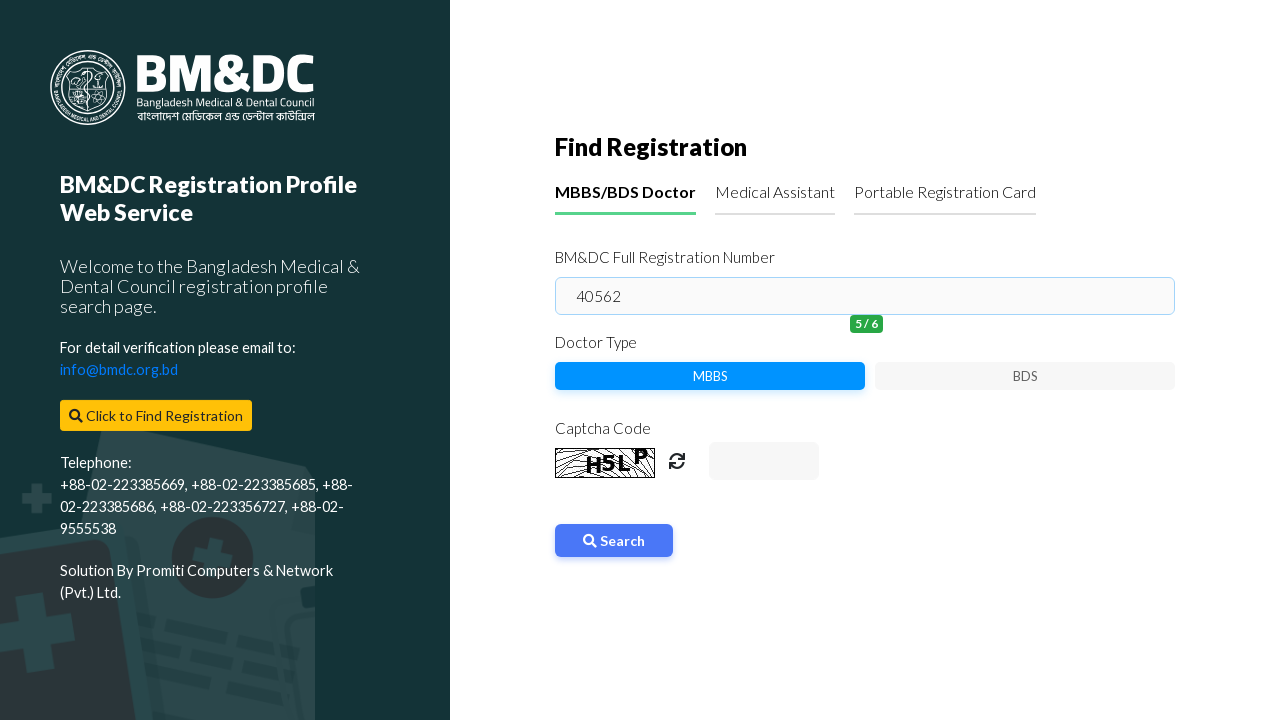

Pressed Enter to submit doctor registration search on #reg_ful_no
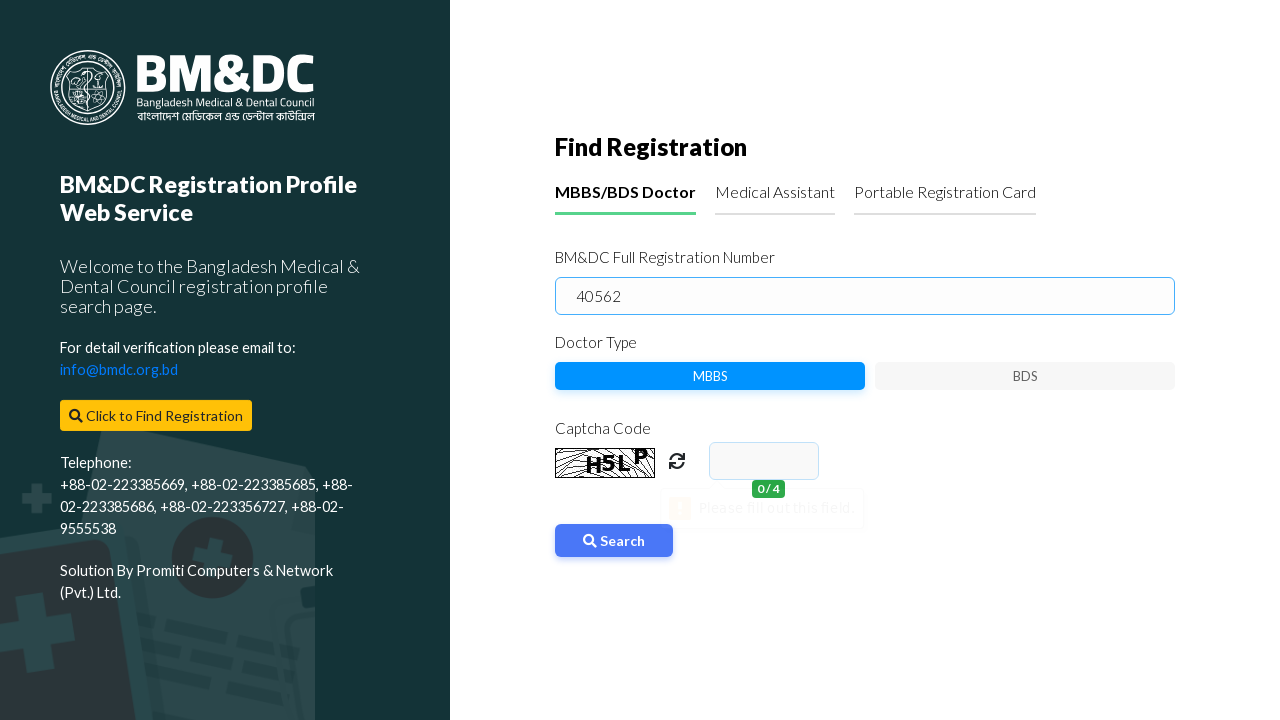

Waited 2 seconds for search results to load
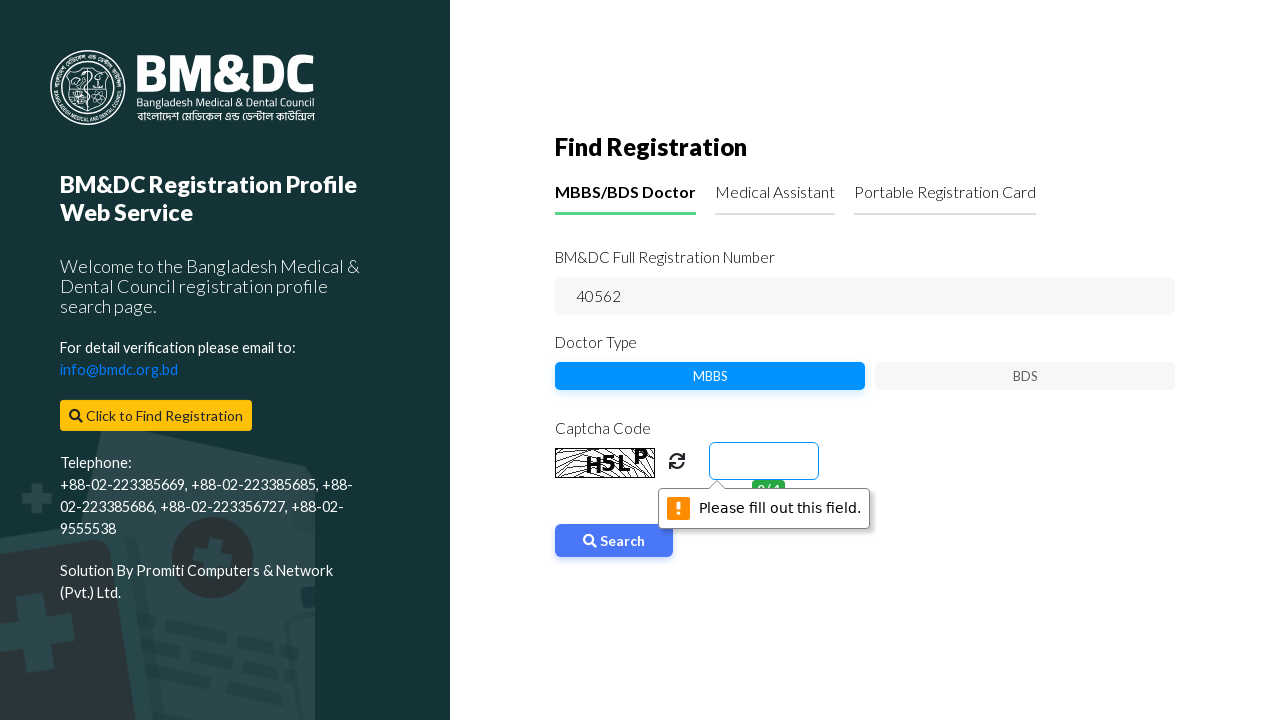

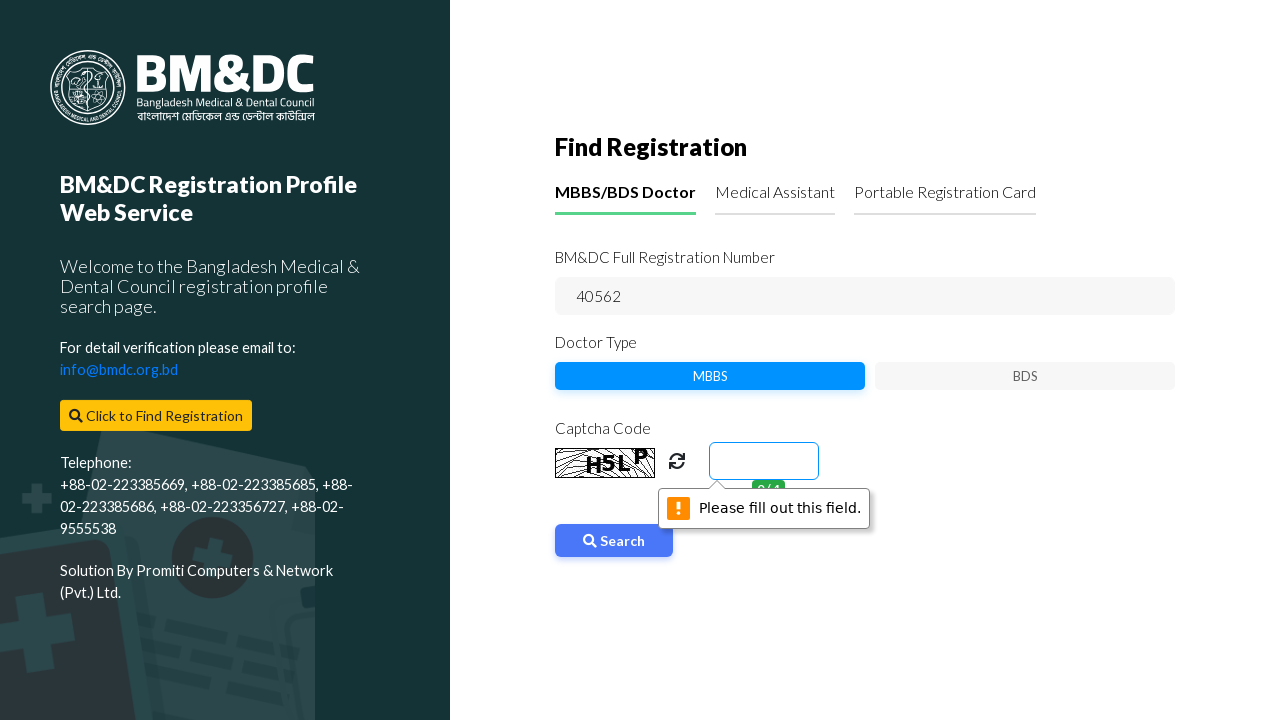